Tests that the Clear completed button is hidden when there are no completed items

Starting URL: https://demo.playwright.dev/todomvc

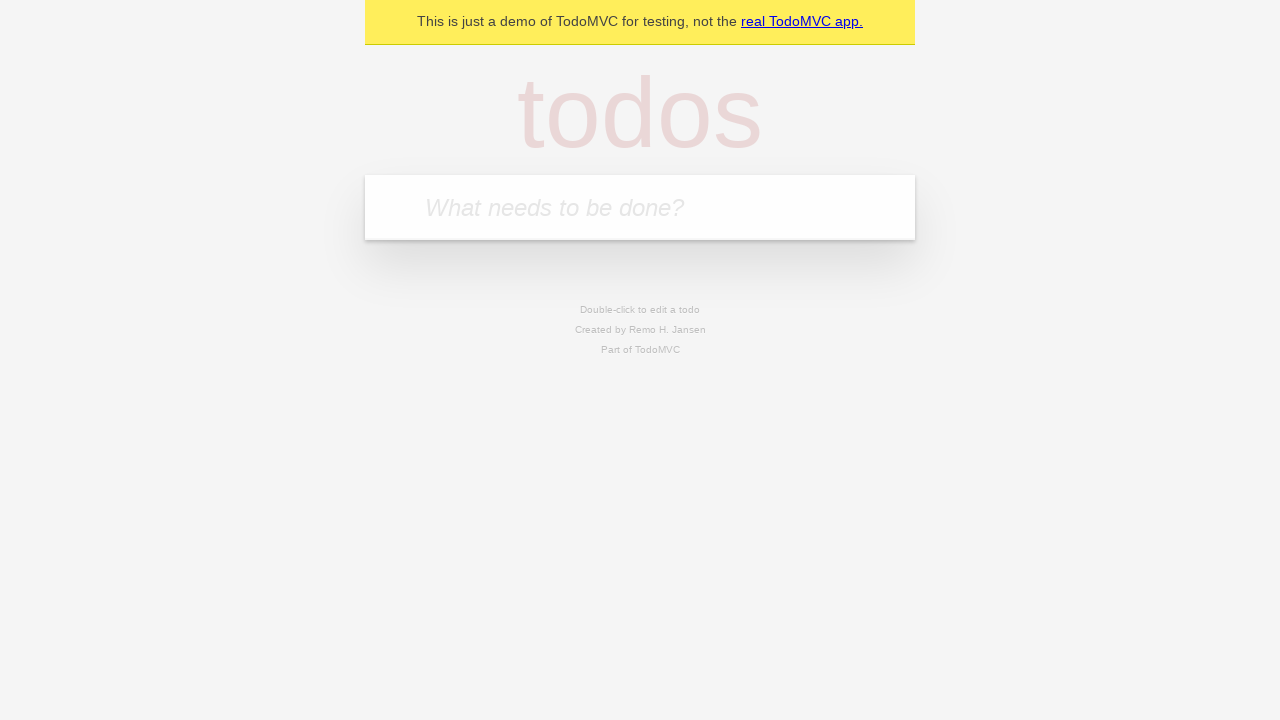

Filled todo input with 'buy some cheese' on internal:attr=[placeholder="What needs to be done?"i]
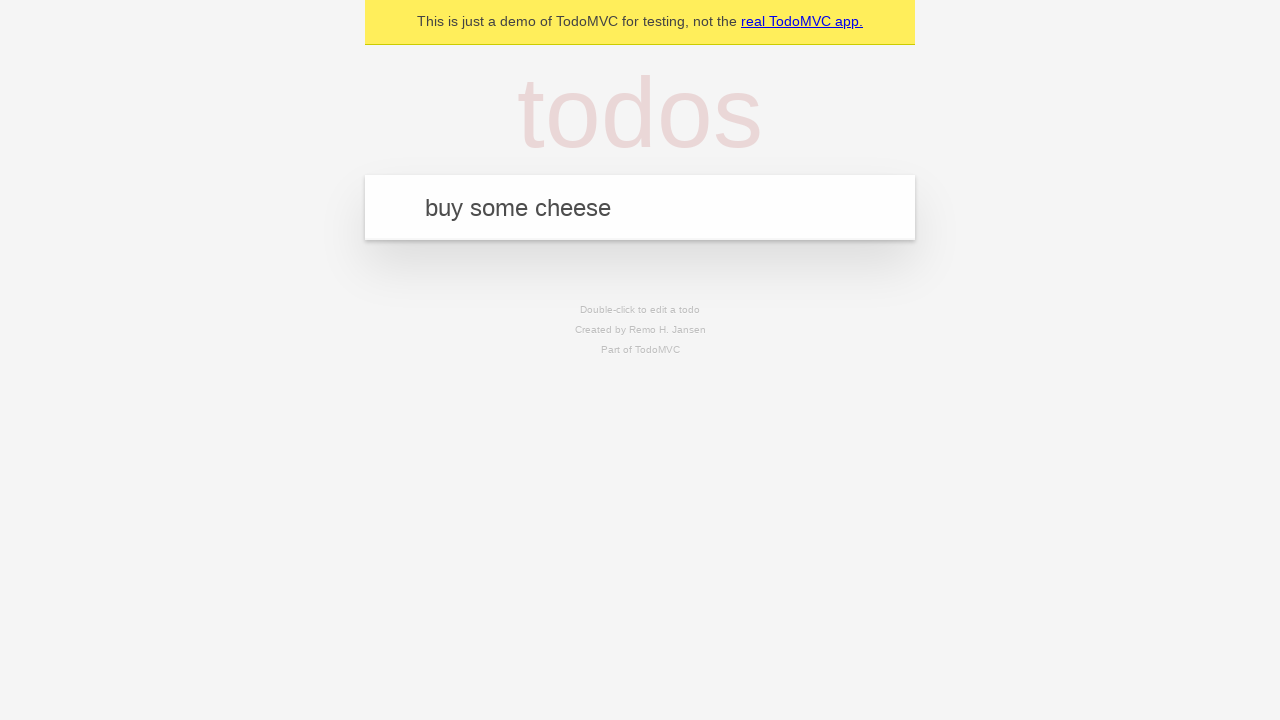

Pressed Enter to add first todo on internal:attr=[placeholder="What needs to be done?"i]
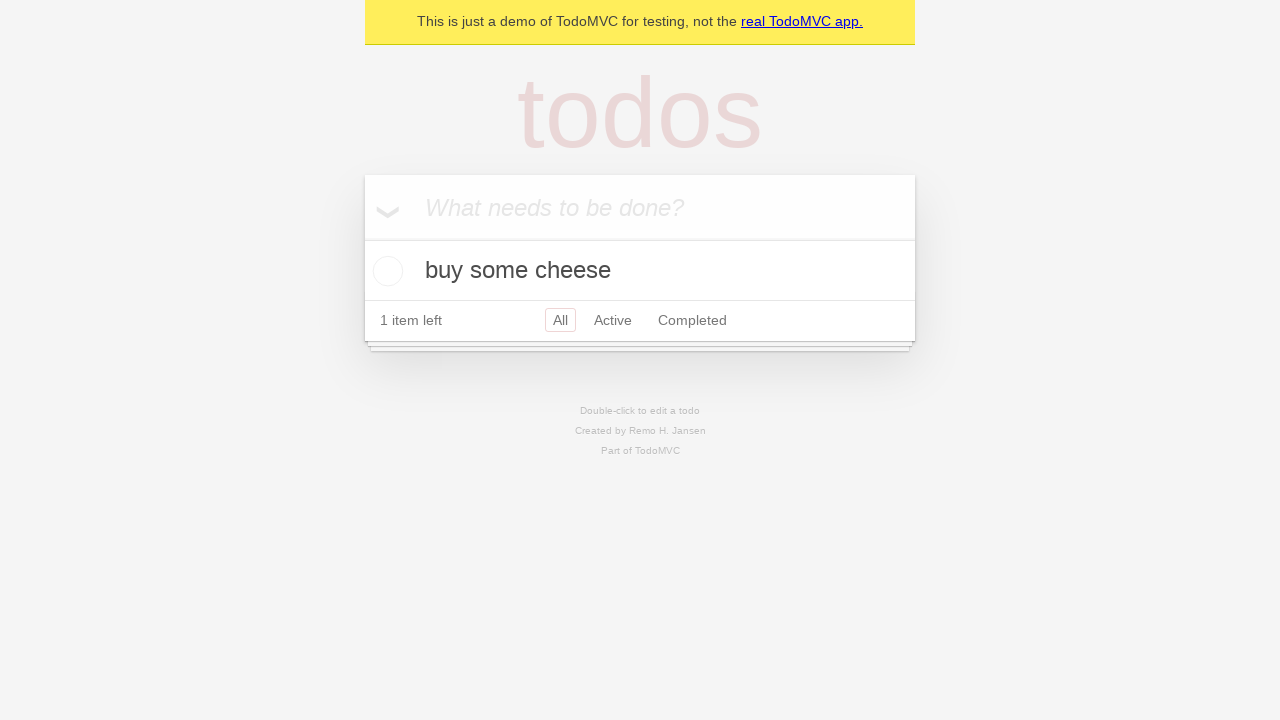

Filled todo input with 'feed the cat' on internal:attr=[placeholder="What needs to be done?"i]
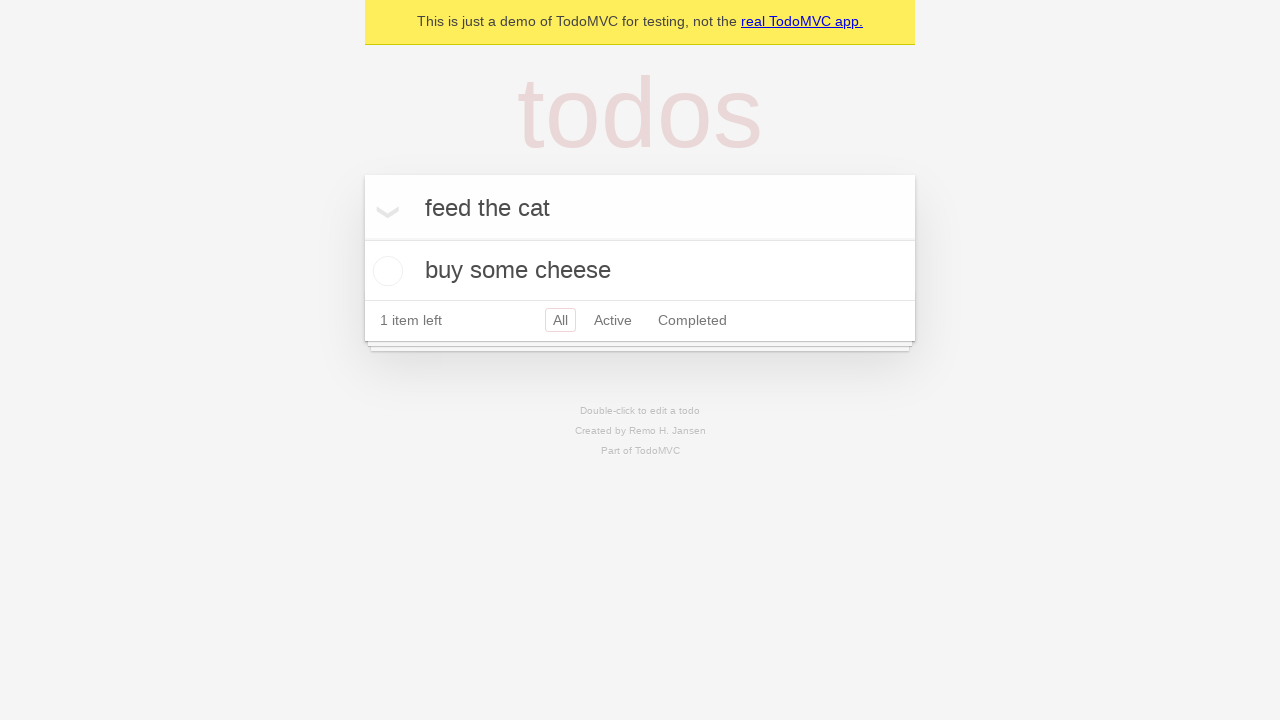

Pressed Enter to add second todo on internal:attr=[placeholder="What needs to be done?"i]
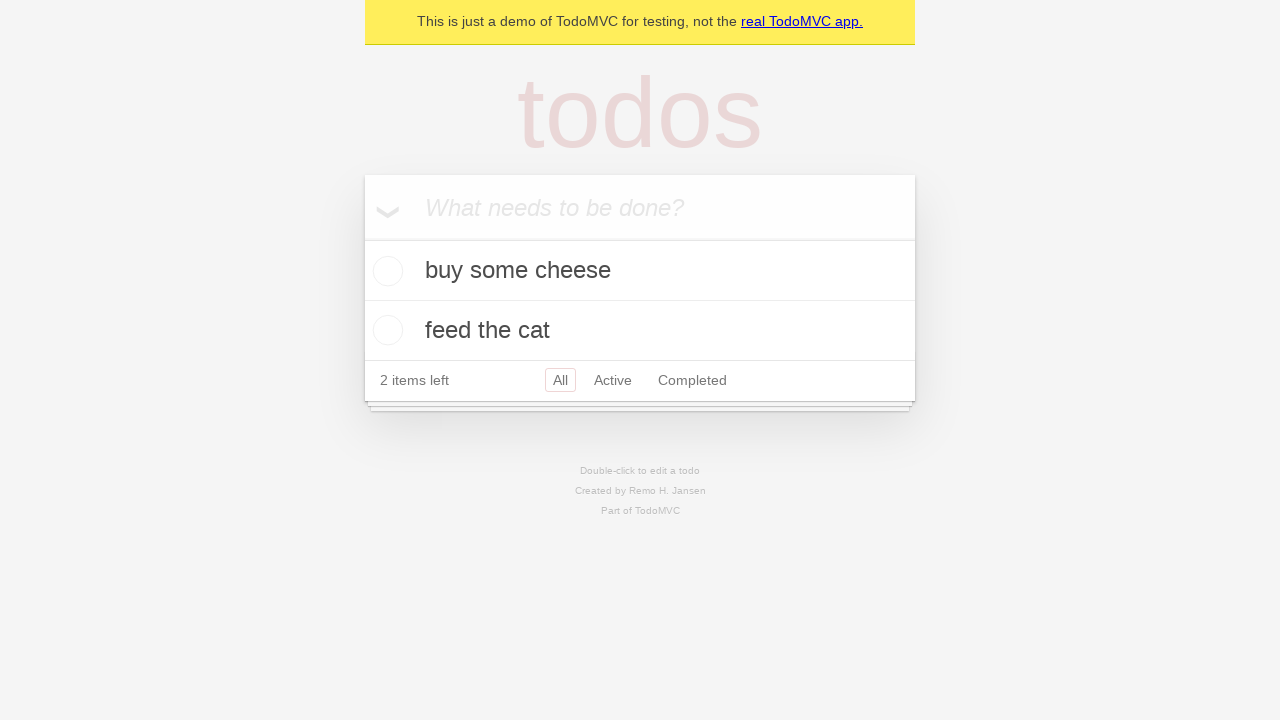

Filled todo input with 'book a doctors appointment' on internal:attr=[placeholder="What needs to be done?"i]
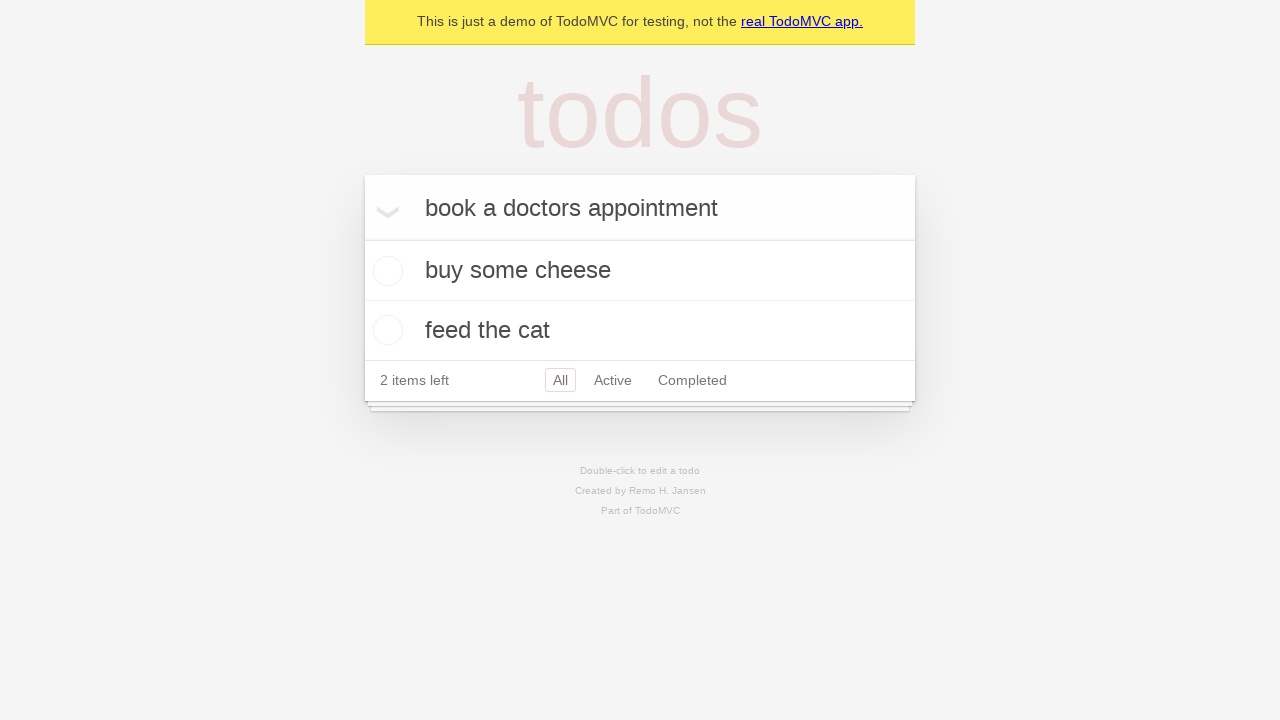

Pressed Enter to add third todo on internal:attr=[placeholder="What needs to be done?"i]
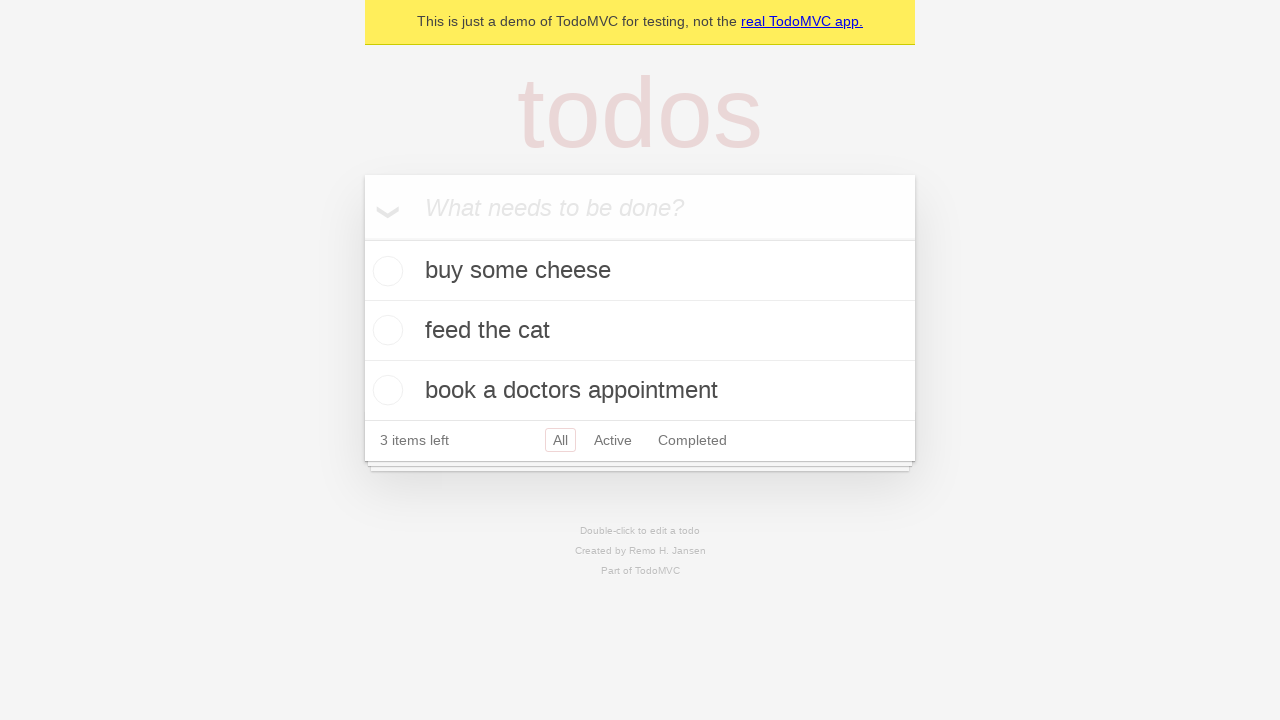

Checked the first todo item as completed at (385, 271) on .todo-list li .toggle >> nth=0
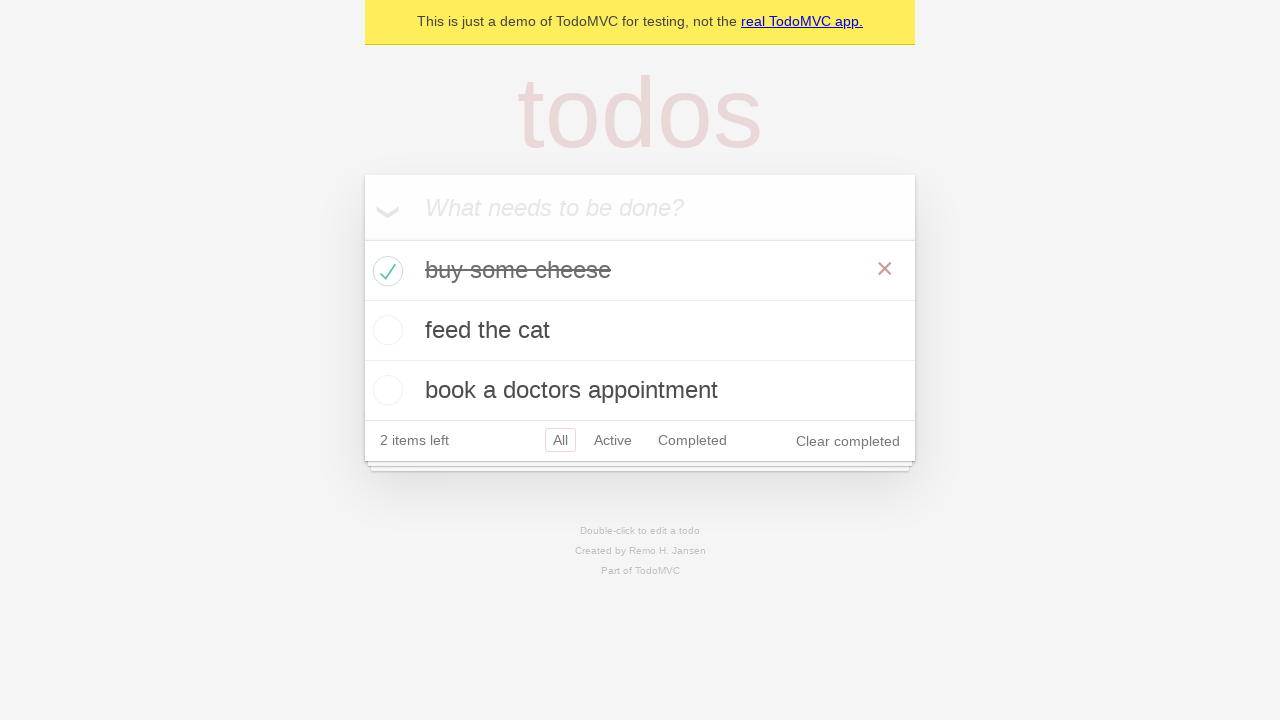

Clicked the 'Clear completed' button at (848, 441) on internal:role=button[name="Clear completed"i]
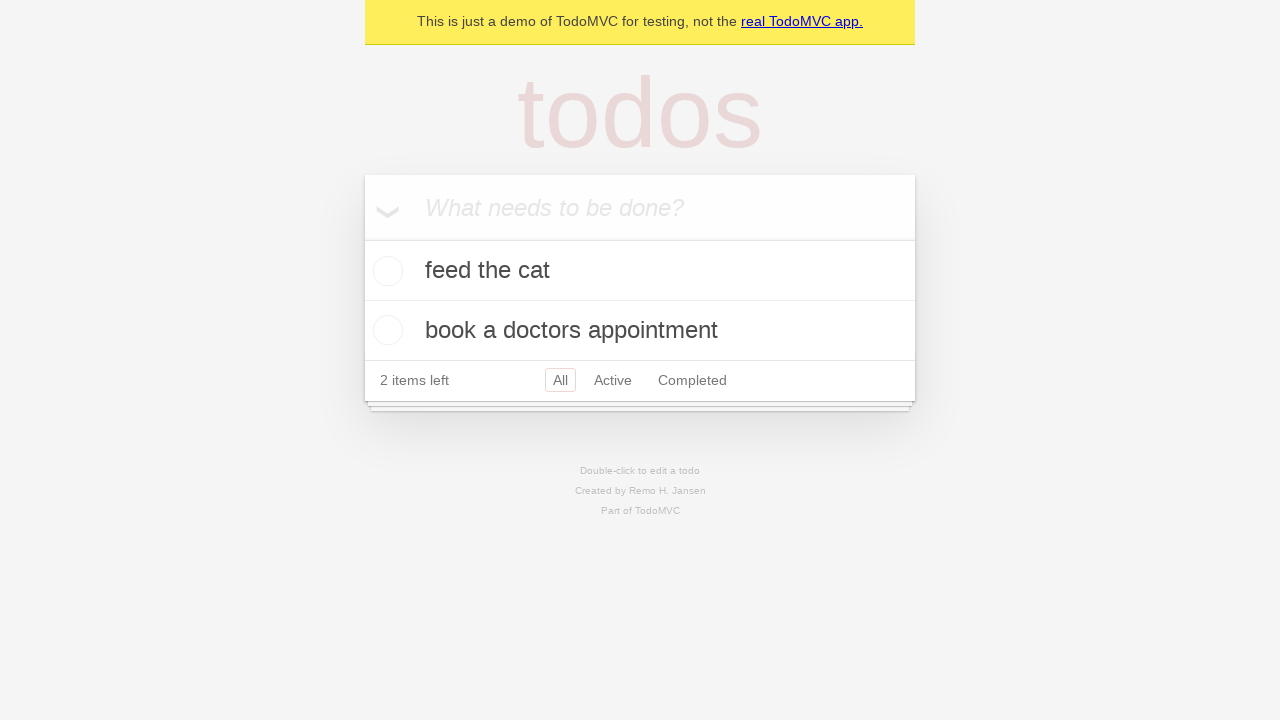

Verified that the 'Clear completed' button is hidden when there are no completed items
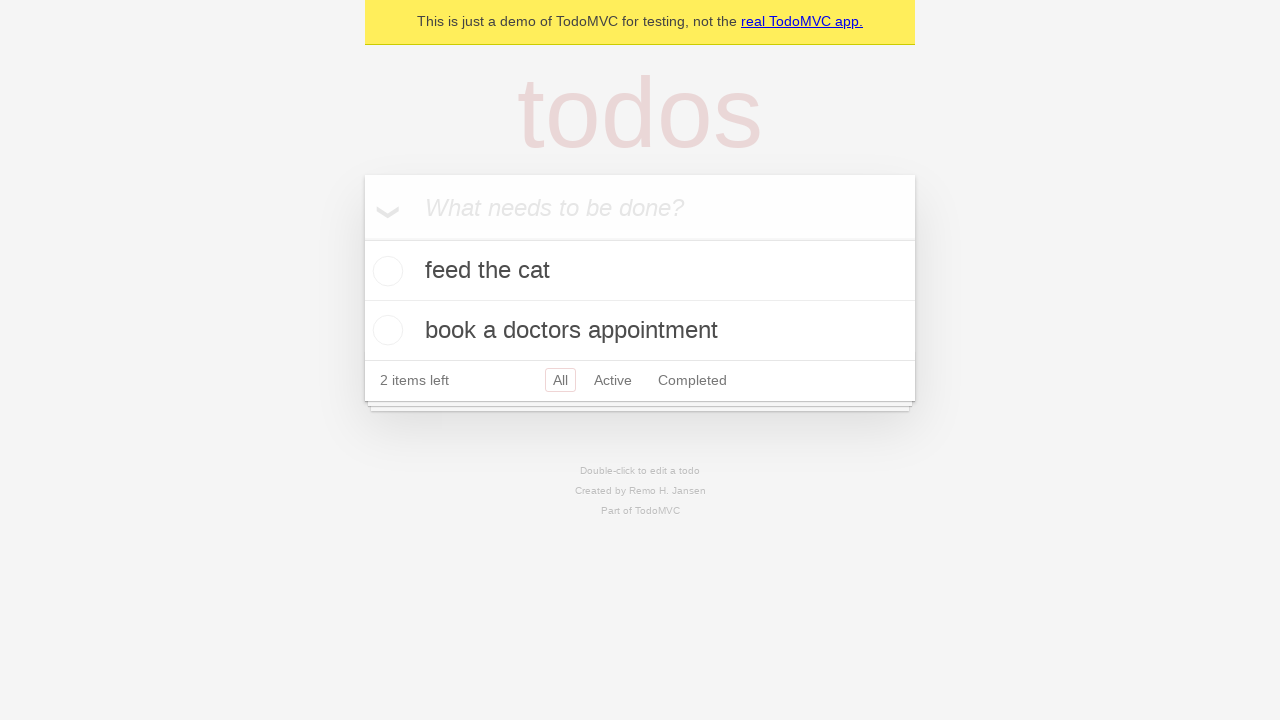

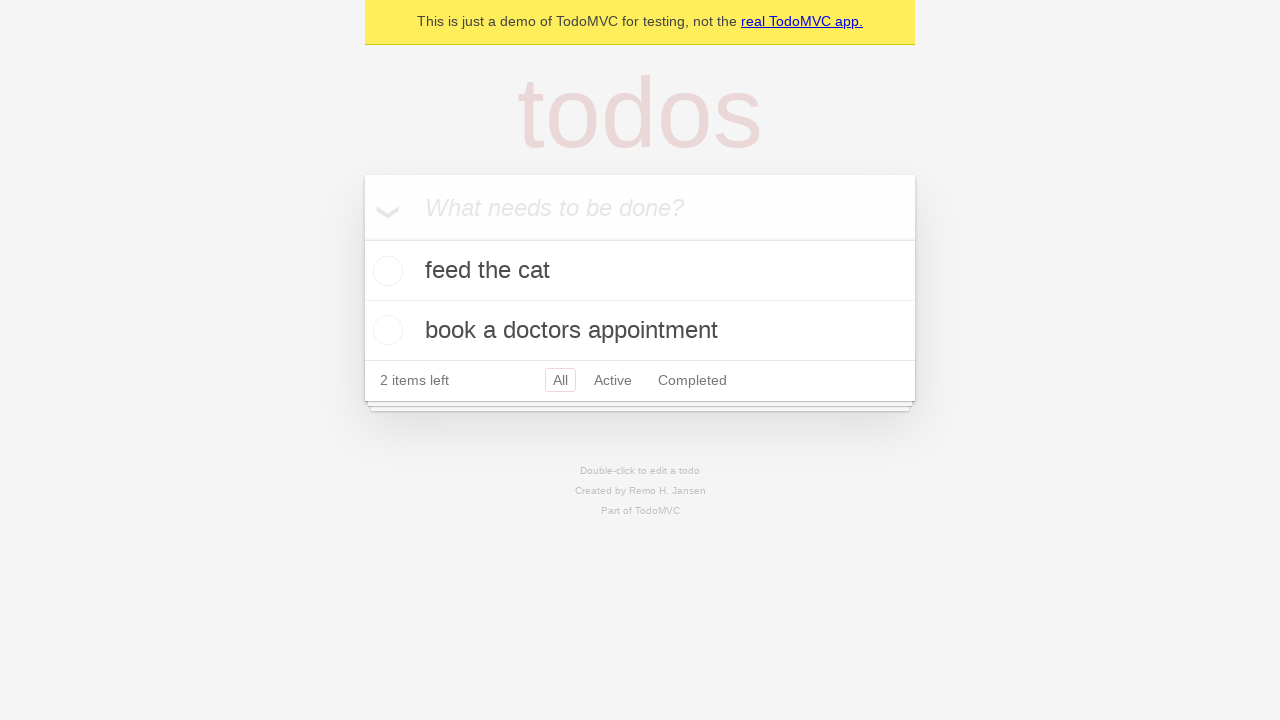